Navigates to the Demoblaze e-commerce demo website homepage and waits for the page to load.

Starting URL: https://www.demoblaze.com/index.html

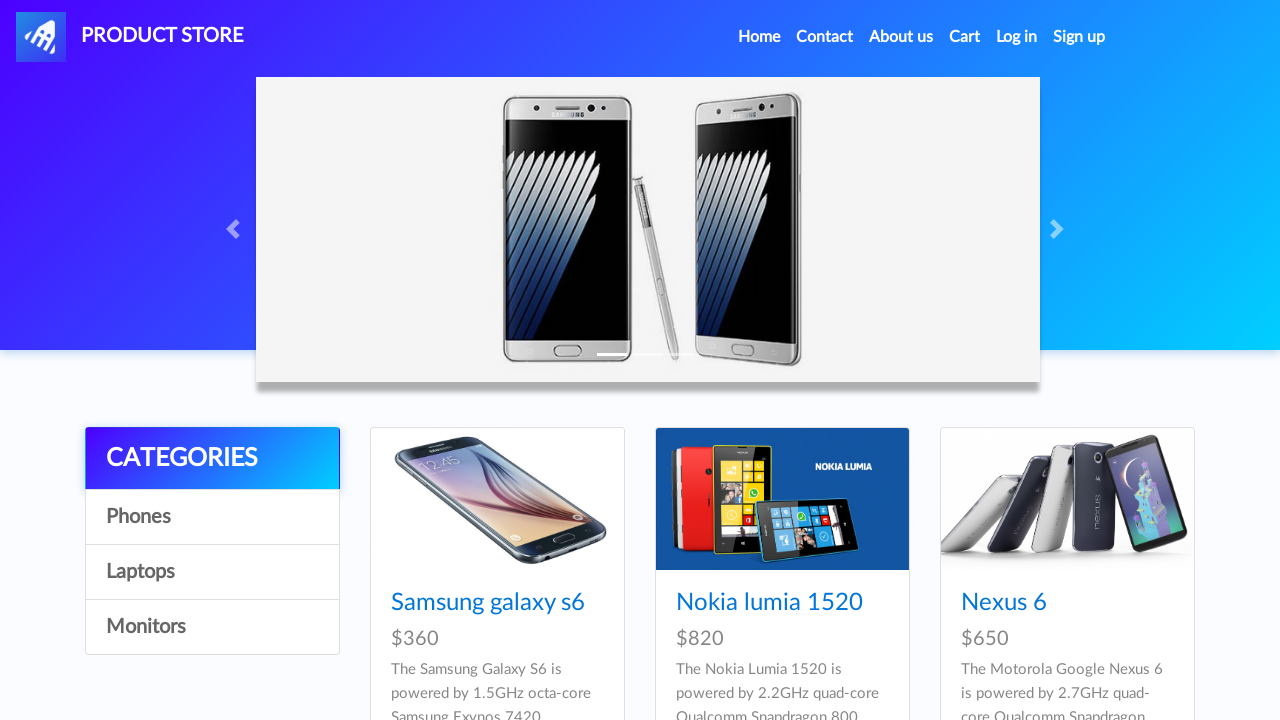

Waited for DOM content to load on Demoblaze homepage
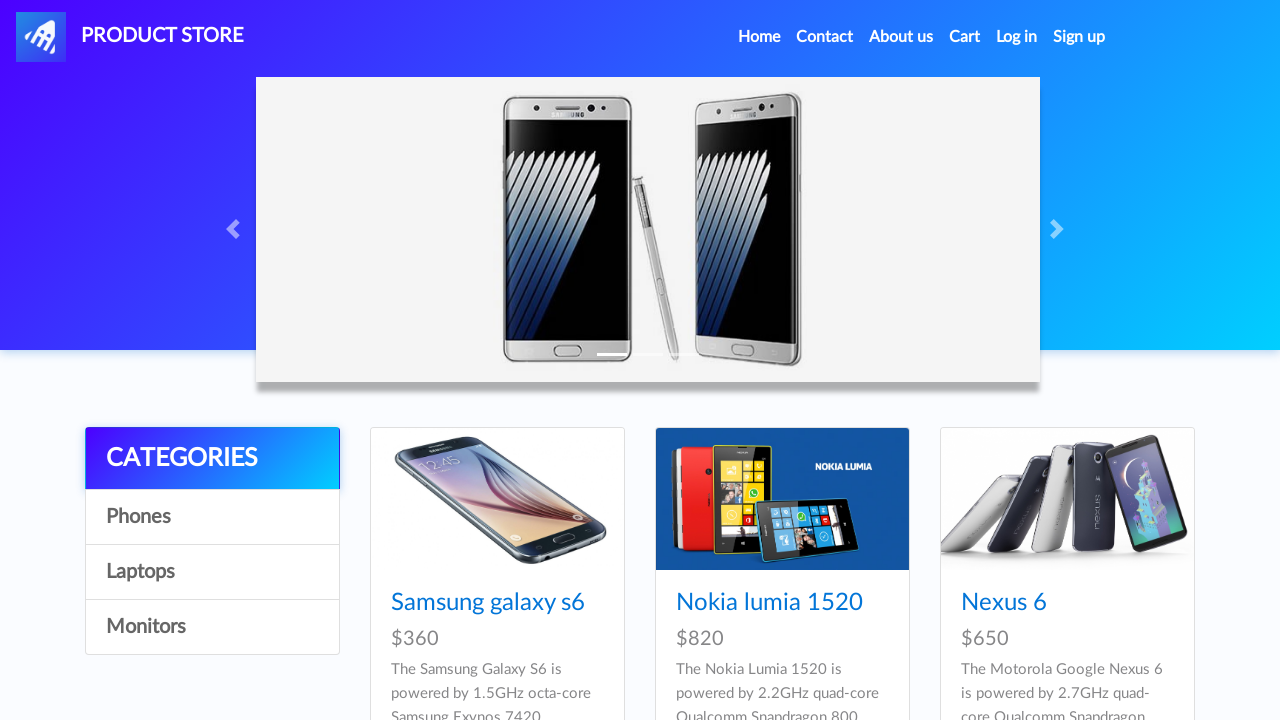

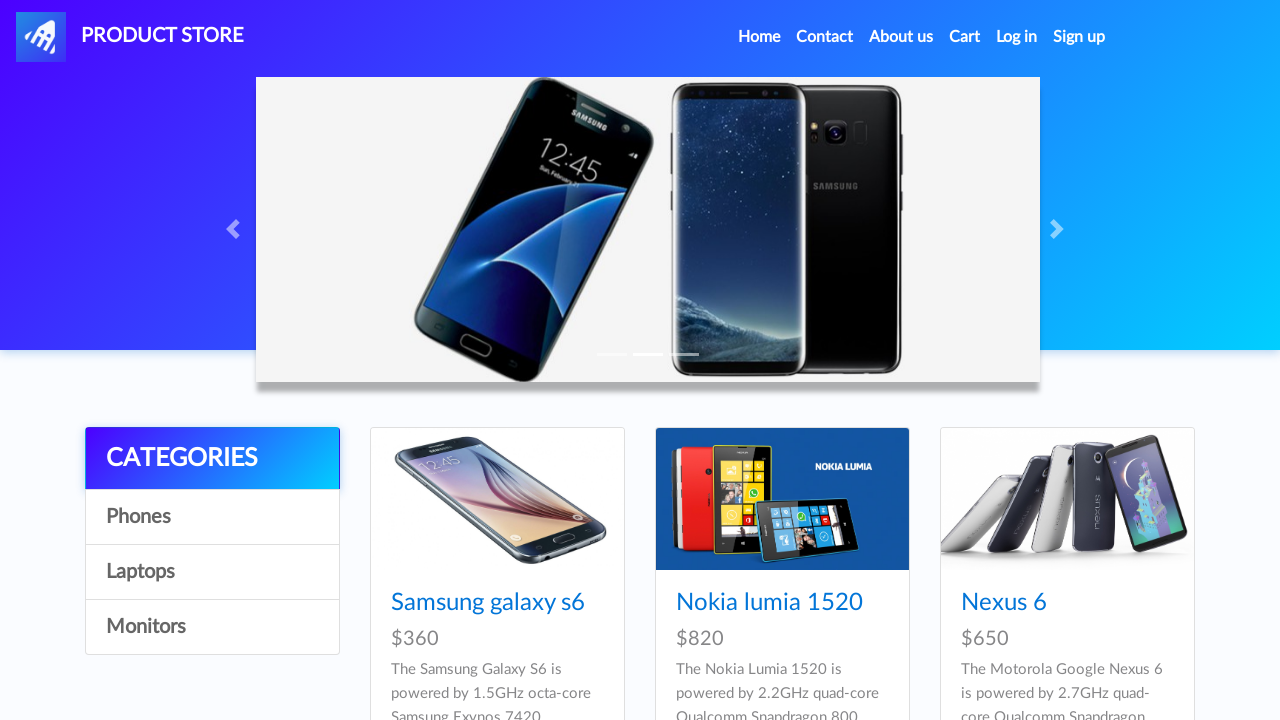